Tests that pressing Escape cancels the edit and restores the original text.

Starting URL: https://demo.playwright.dev/todomvc

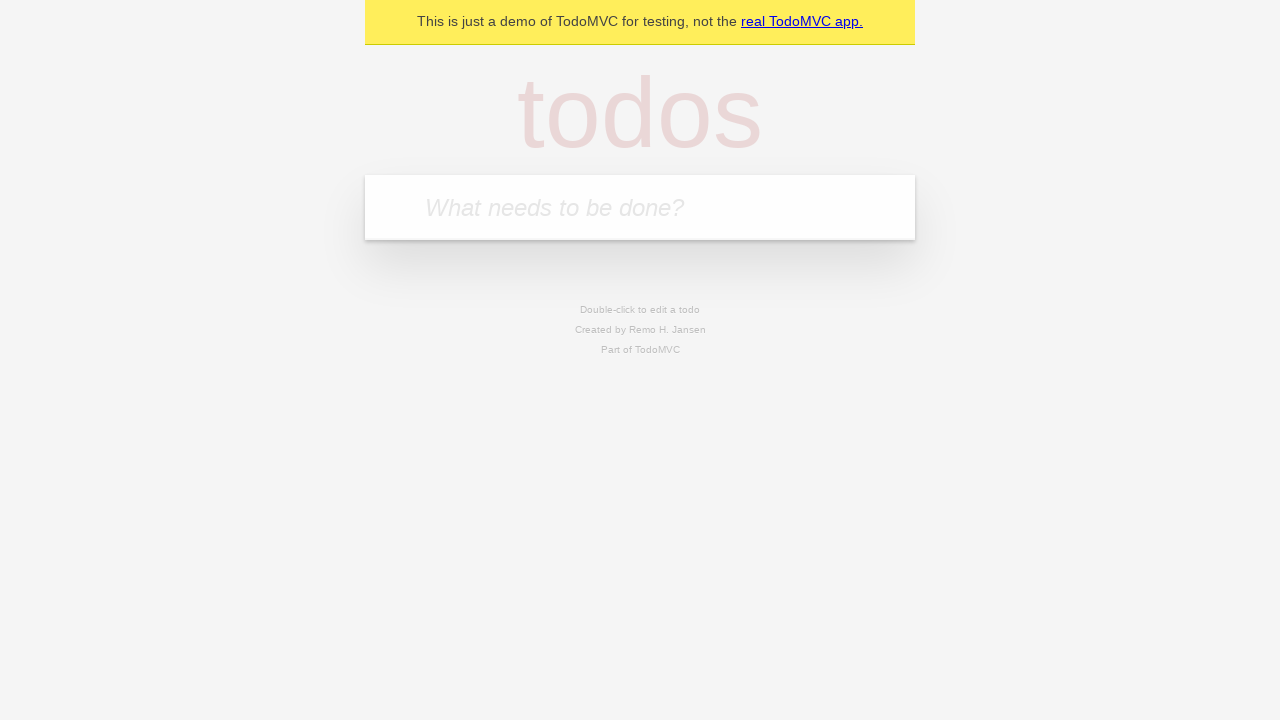

Filled new todo field with 'buy some cheese' on internal:attr=[placeholder="What needs to be done?"i]
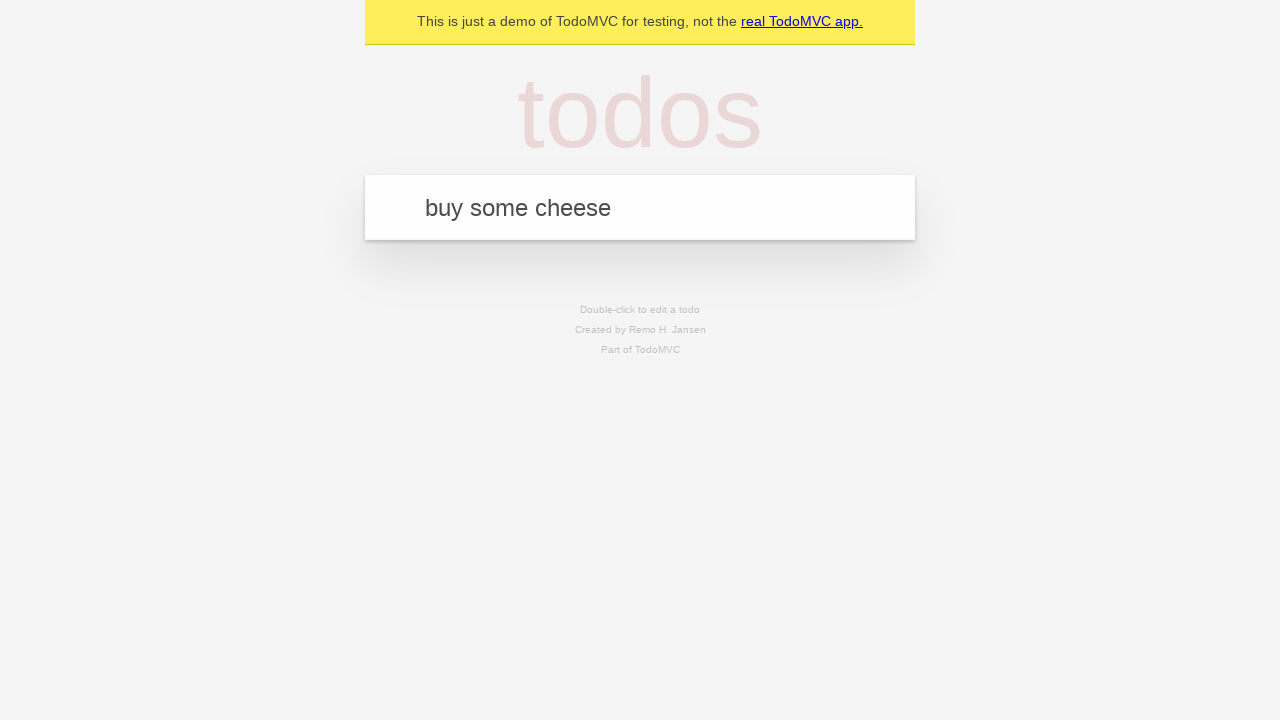

Pressed Enter to create todo 'buy some cheese' on internal:attr=[placeholder="What needs to be done?"i]
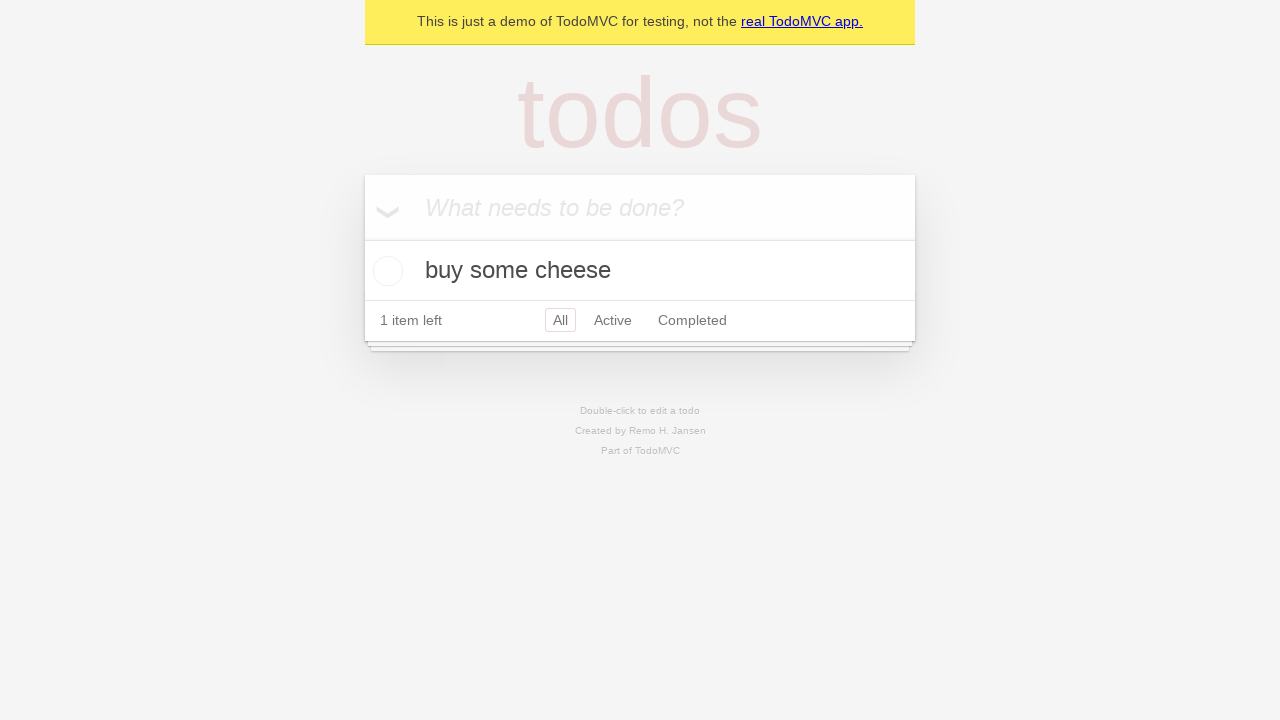

Filled new todo field with 'feed the cat' on internal:attr=[placeholder="What needs to be done?"i]
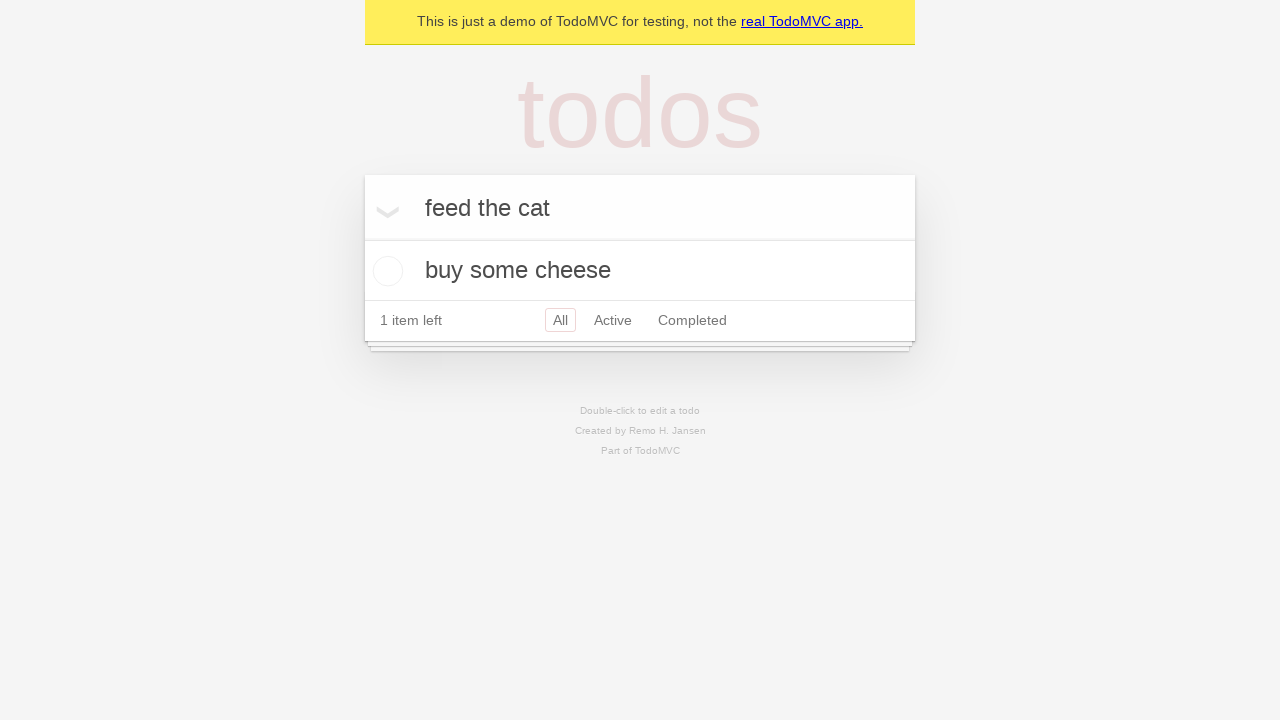

Pressed Enter to create todo 'feed the cat' on internal:attr=[placeholder="What needs to be done?"i]
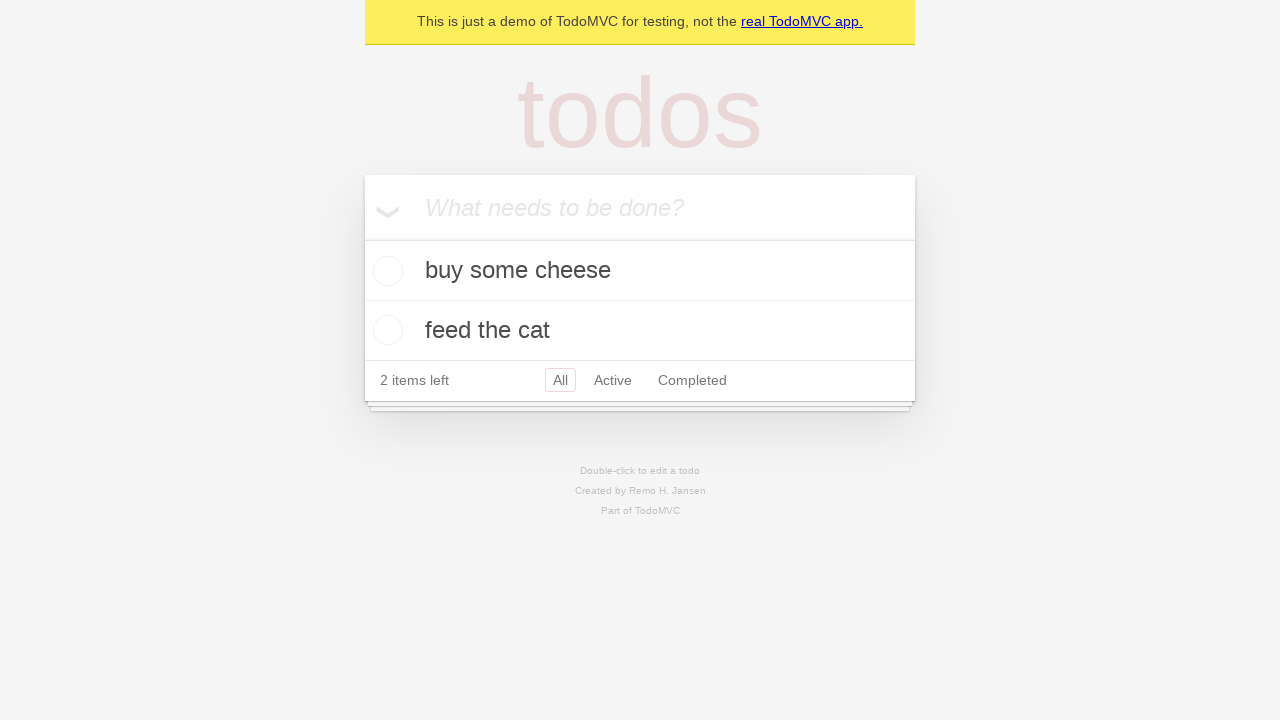

Filled new todo field with 'book a doctors appointment' on internal:attr=[placeholder="What needs to be done?"i]
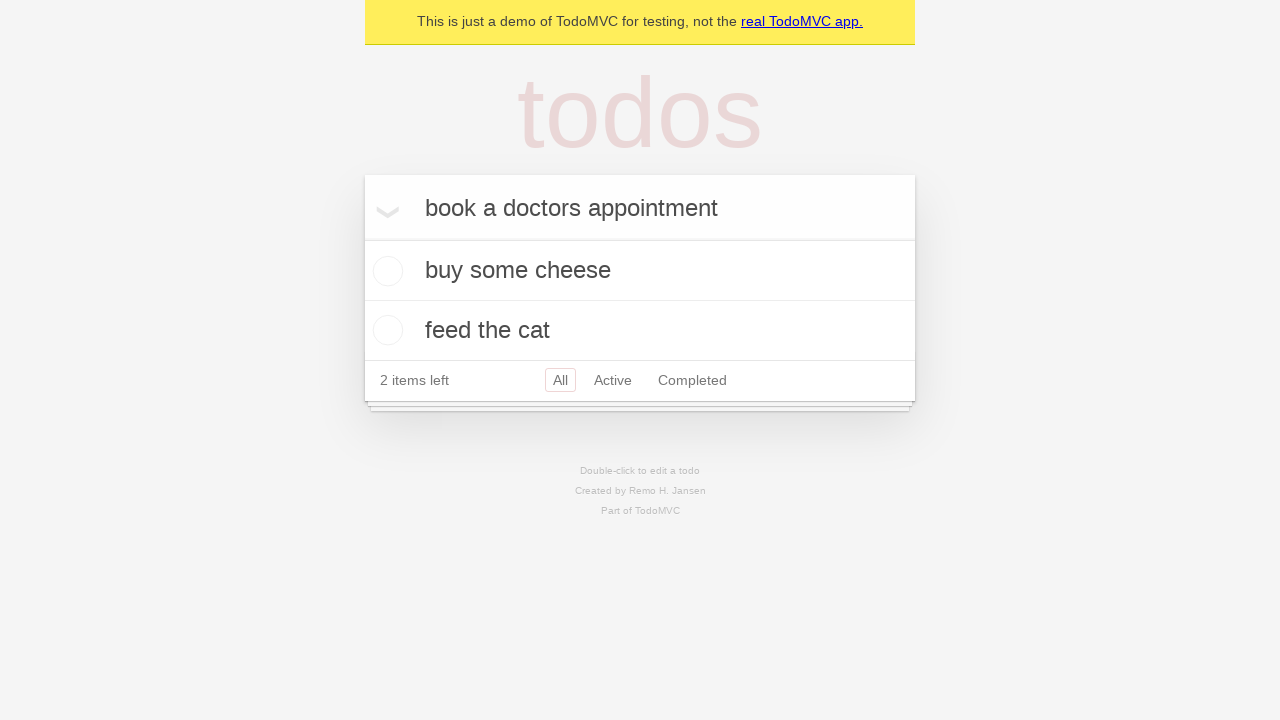

Pressed Enter to create todo 'book a doctors appointment' on internal:attr=[placeholder="What needs to be done?"i]
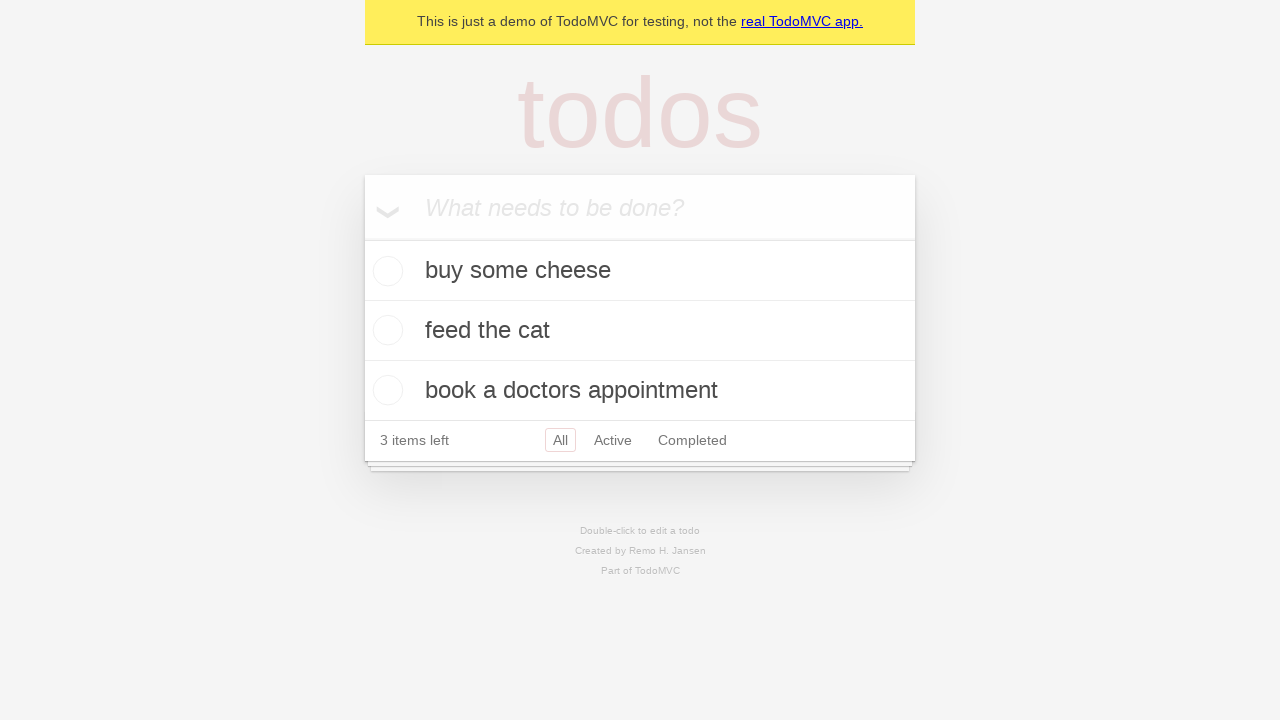

All three todo items loaded
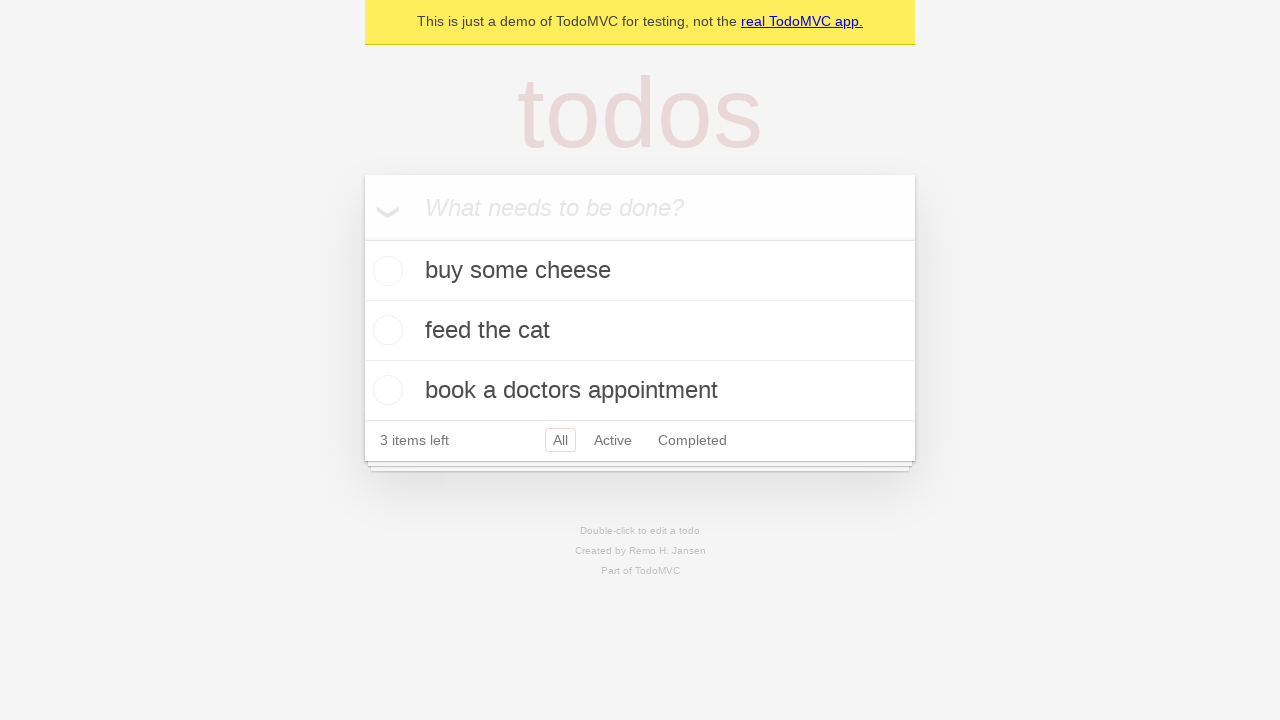

Located all todo items
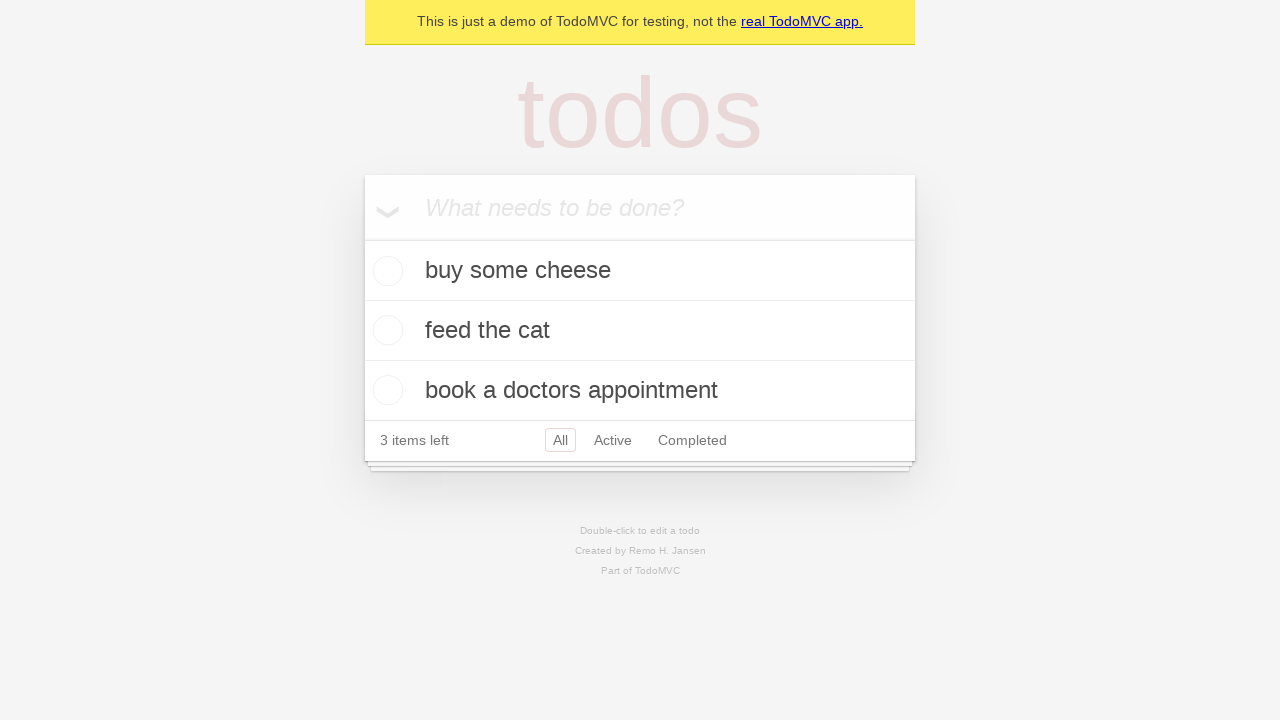

Double-clicked second todo item to enter edit mode at (640, 331) on internal:testid=[data-testid="todo-item"s] >> nth=1
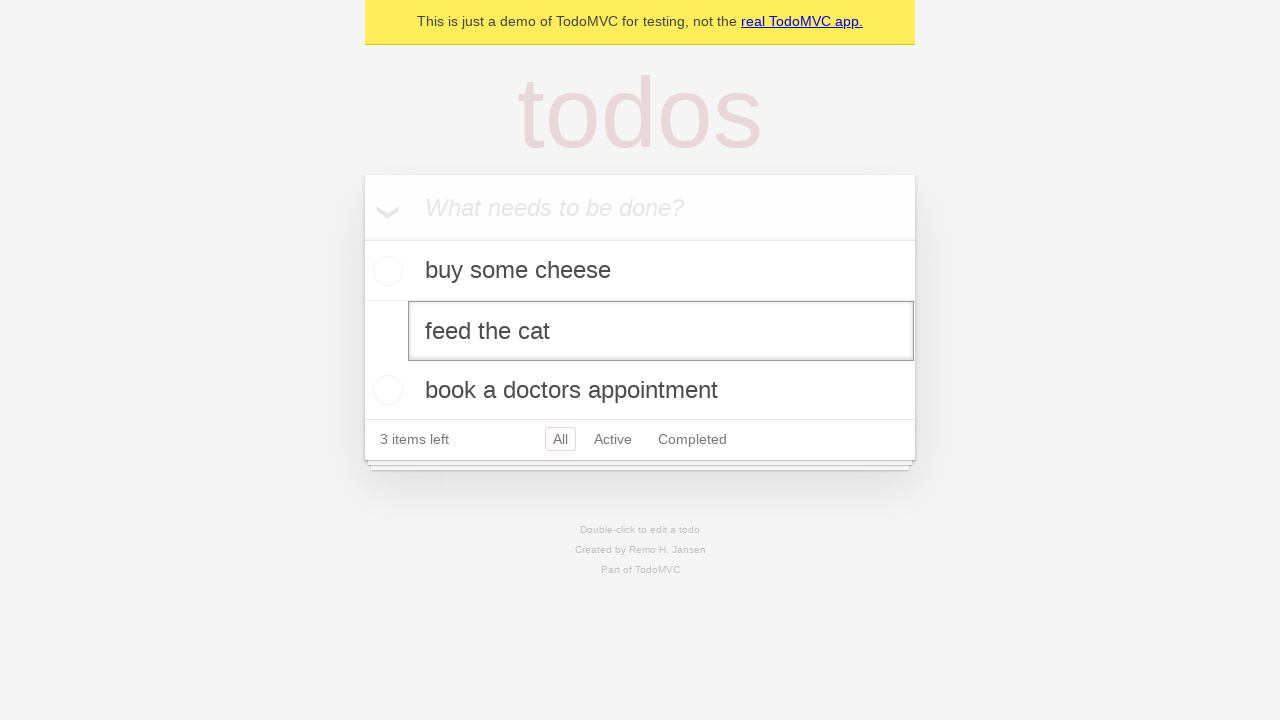

Changed edit text to 'buy some sausages' on internal:testid=[data-testid="todo-item"s] >> nth=1 >> internal:role=textbox[nam
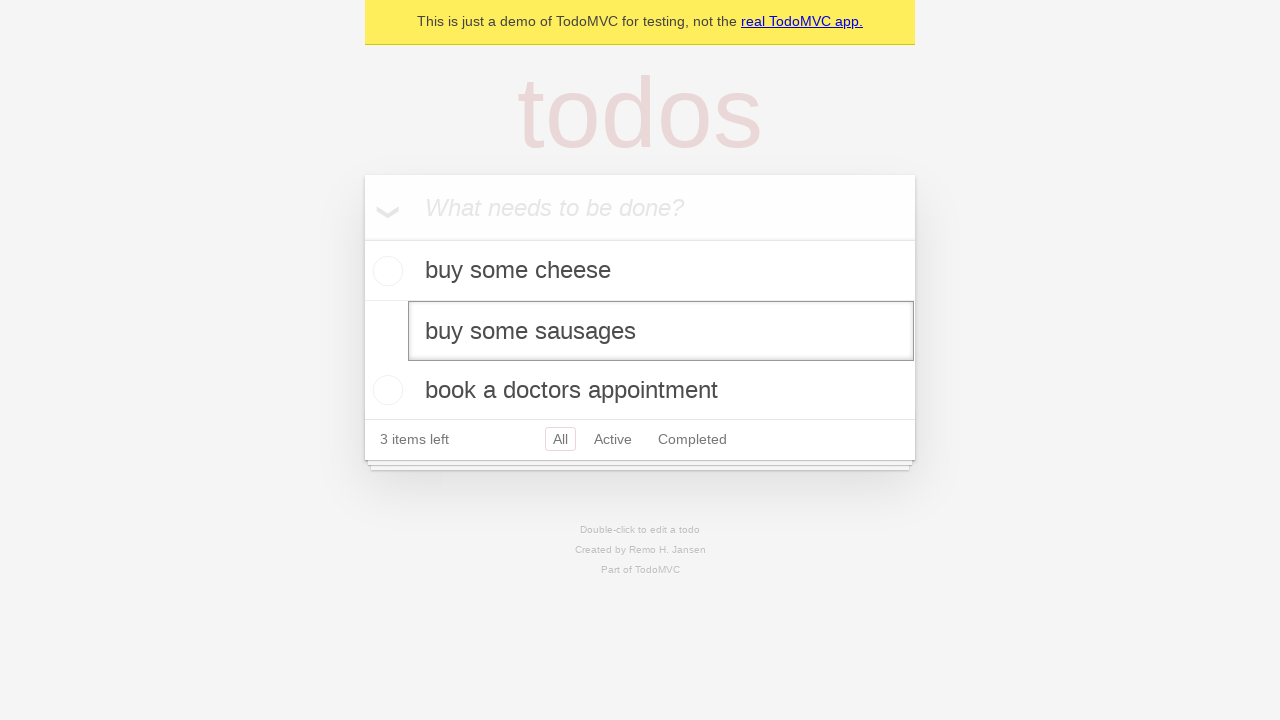

Pressed Escape to cancel edit on internal:testid=[data-testid="todo-item"s] >> nth=1 >> internal:role=textbox[nam
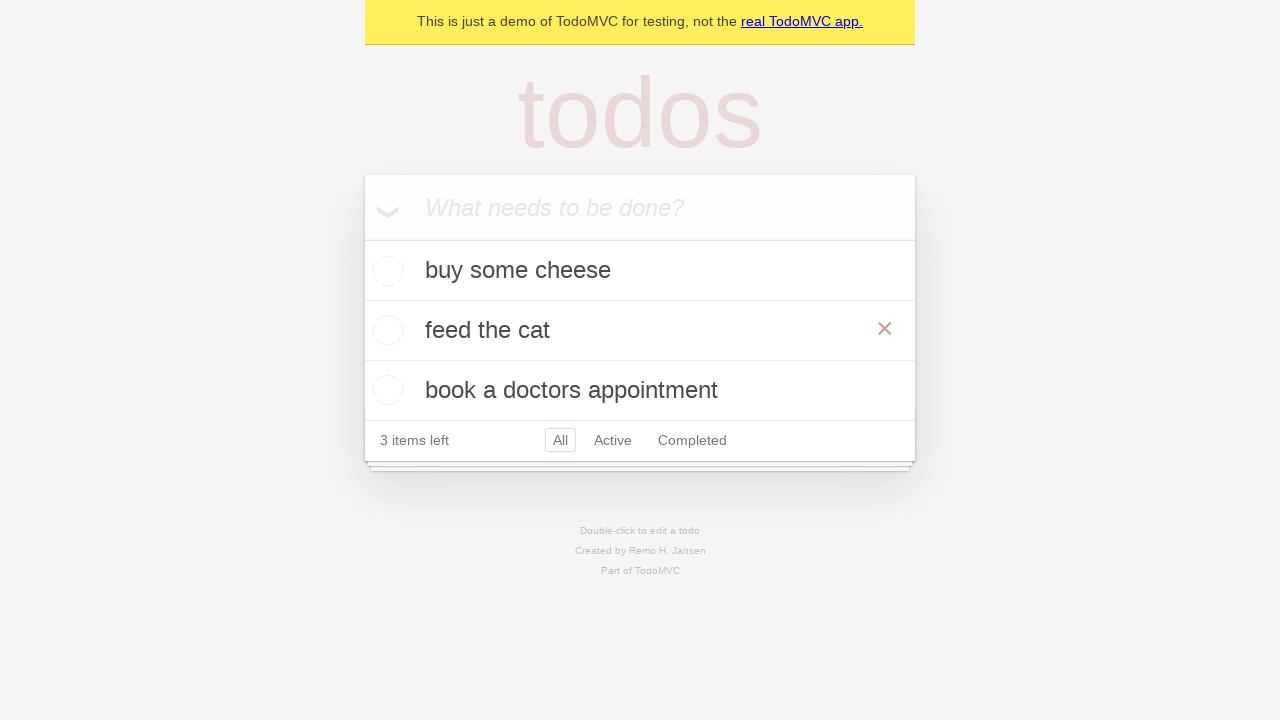

Verified original text 'feed the cat' is restored
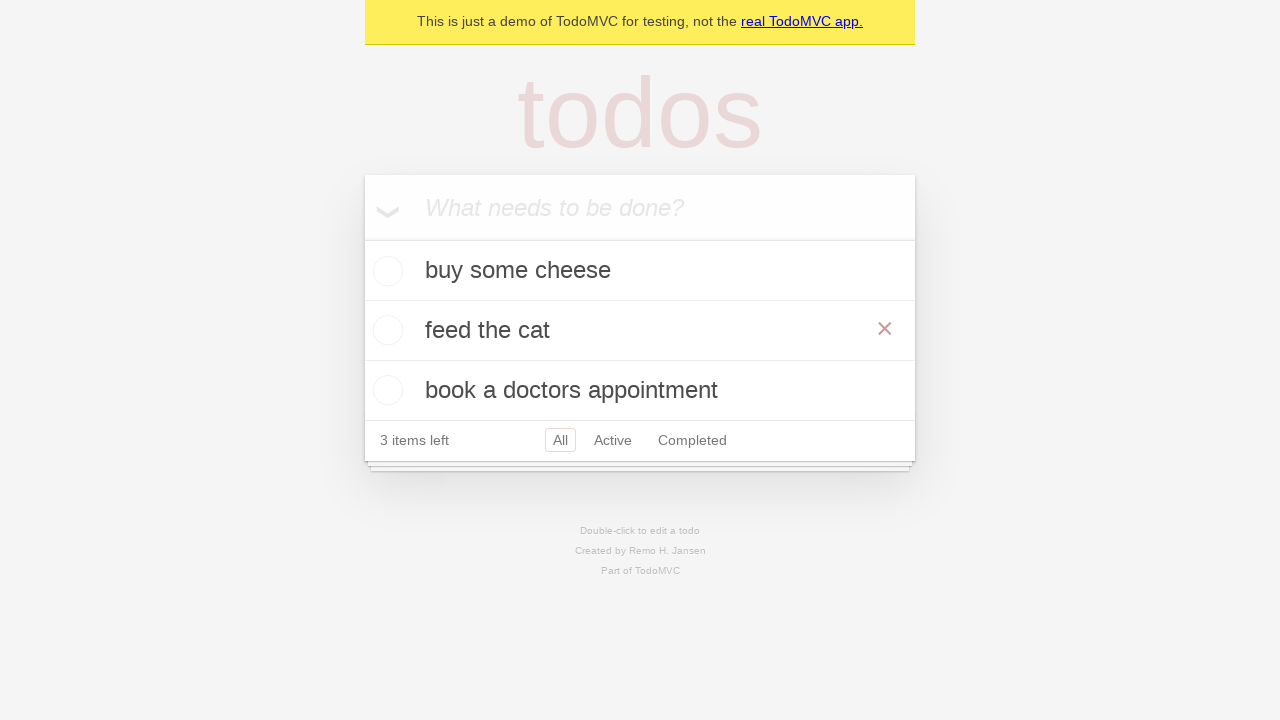

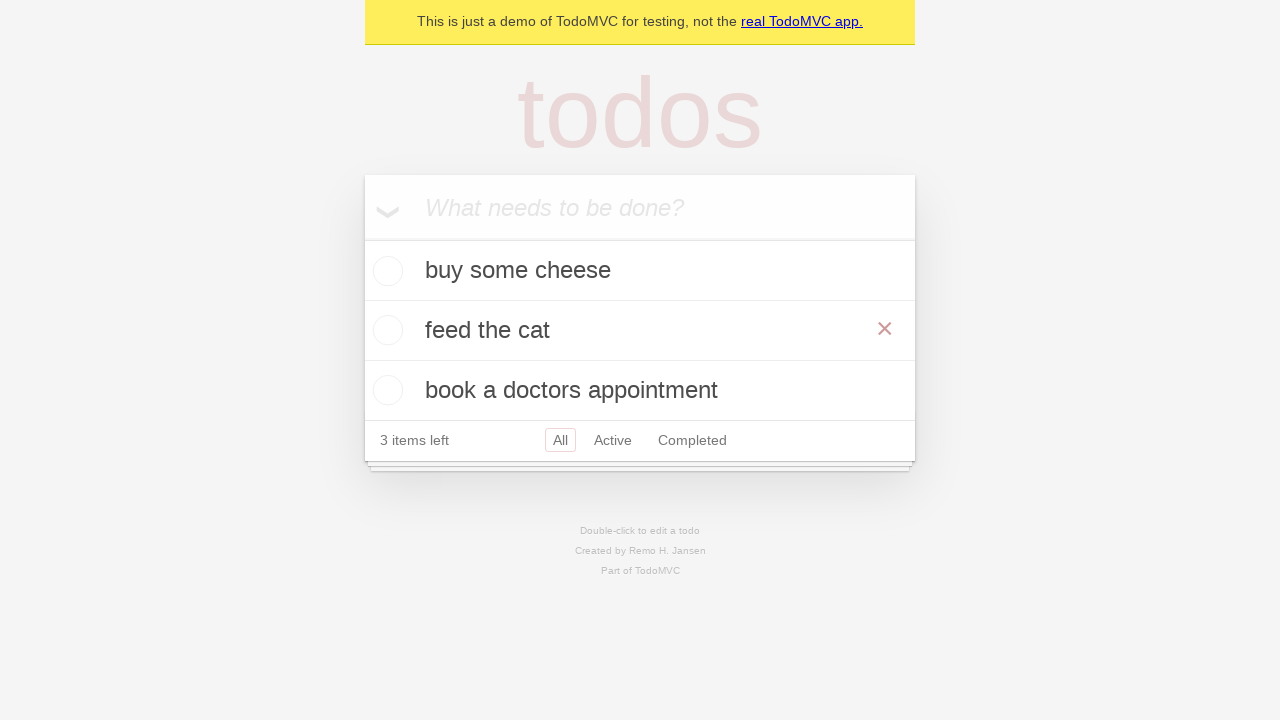